Tests a web form by entering text into a text box and clicking the submit button, then verifies the success message is displayed

Starting URL: https://www.selenium.dev/selenium/web/web-form.html

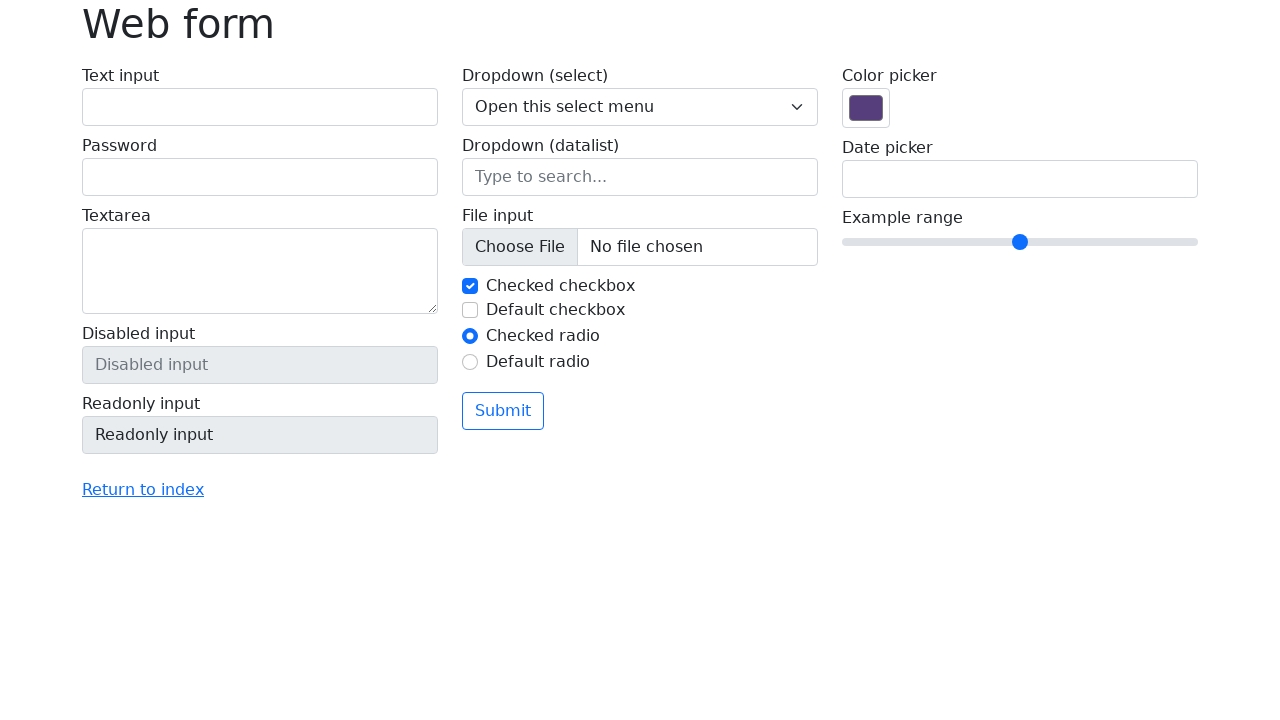

Verified page title is 'Web form'
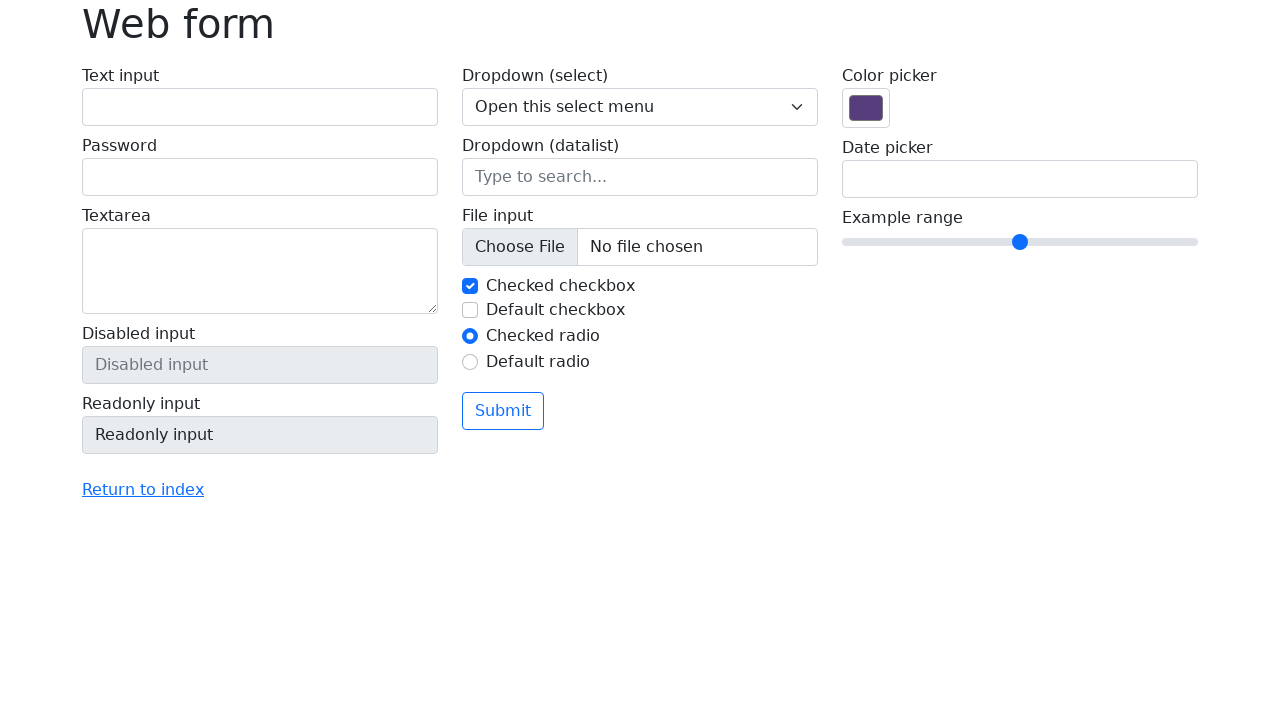

Filled text box with 'Selenium' on input[name='my-text']
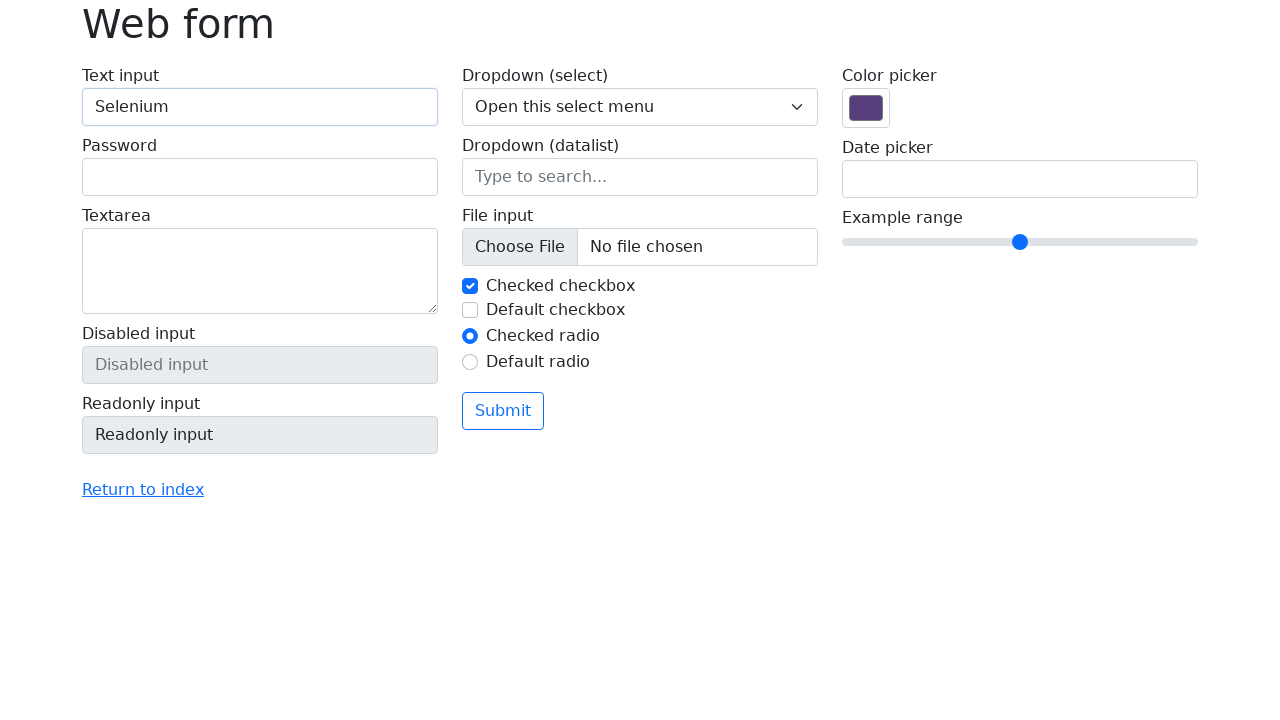

Clicked the submit button at (503, 411) on button
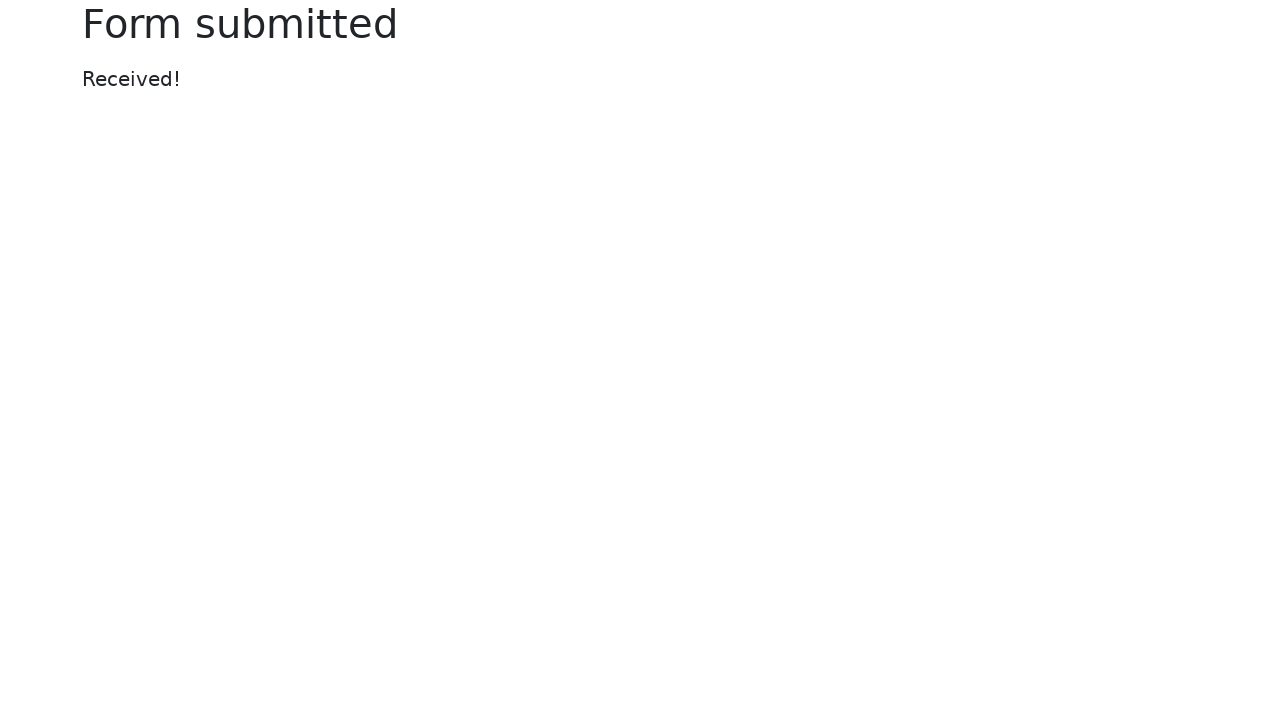

Success message element is visible
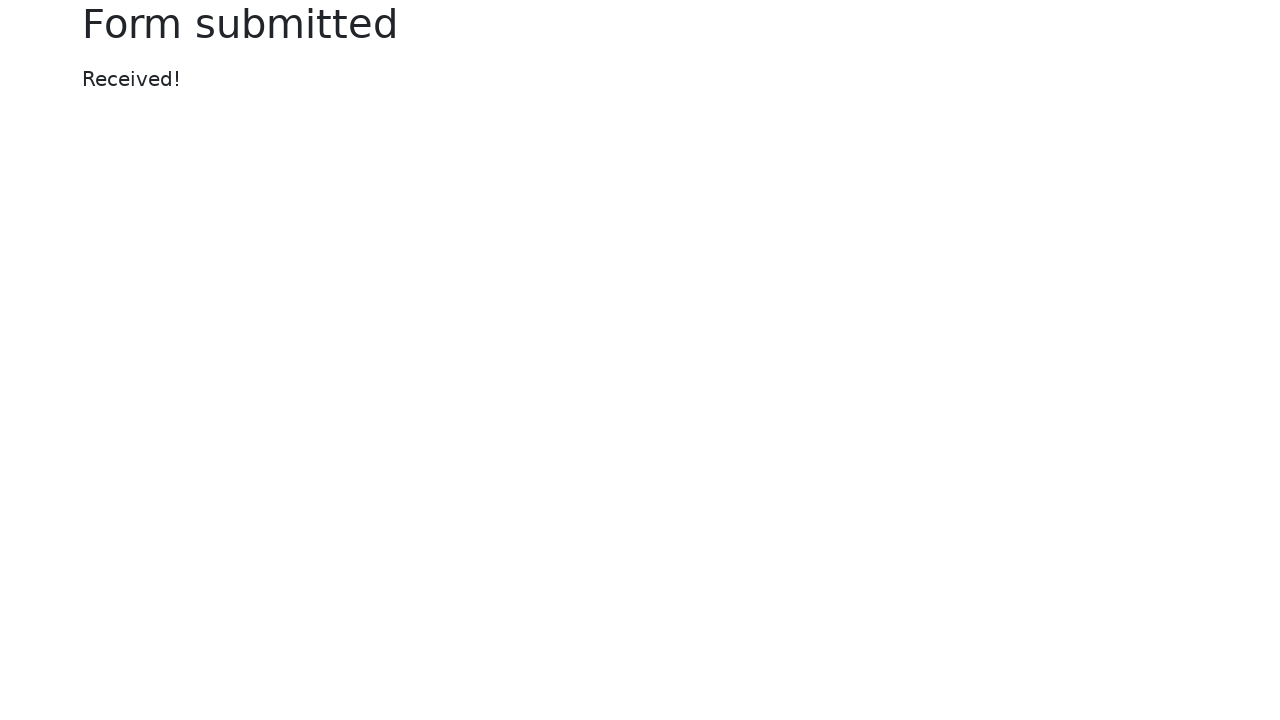

Verified success message text is 'Received!'
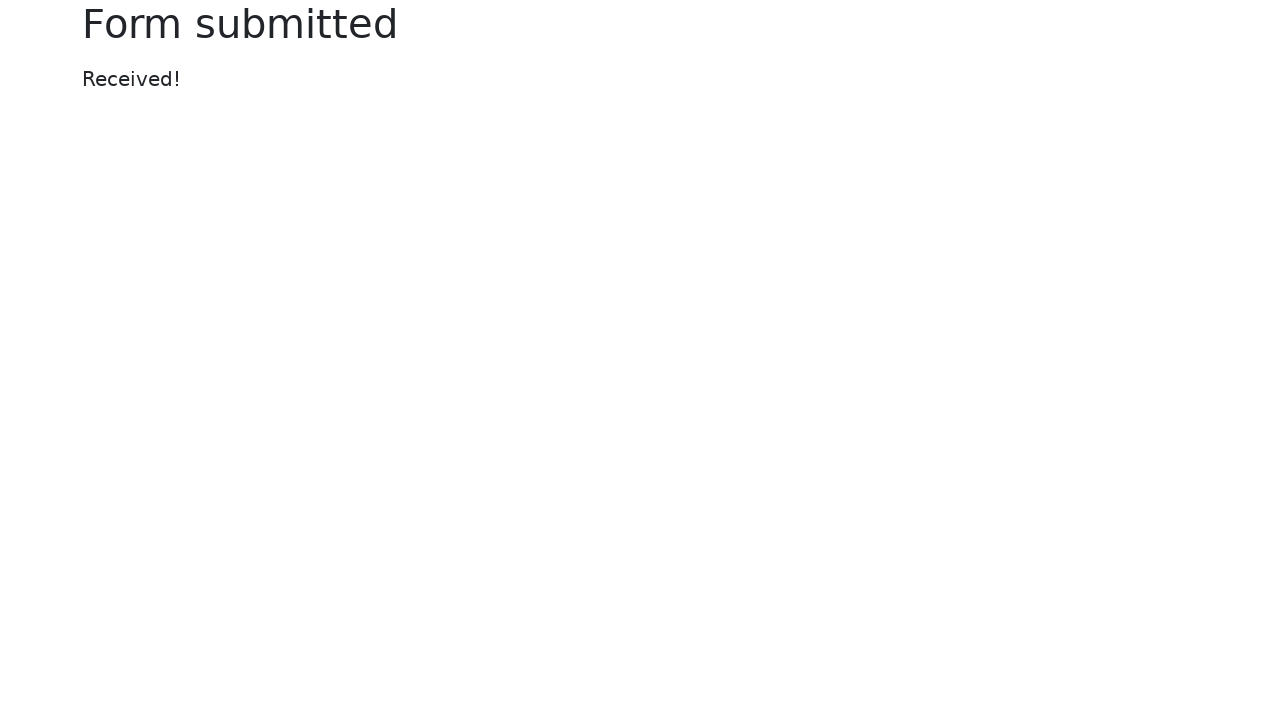

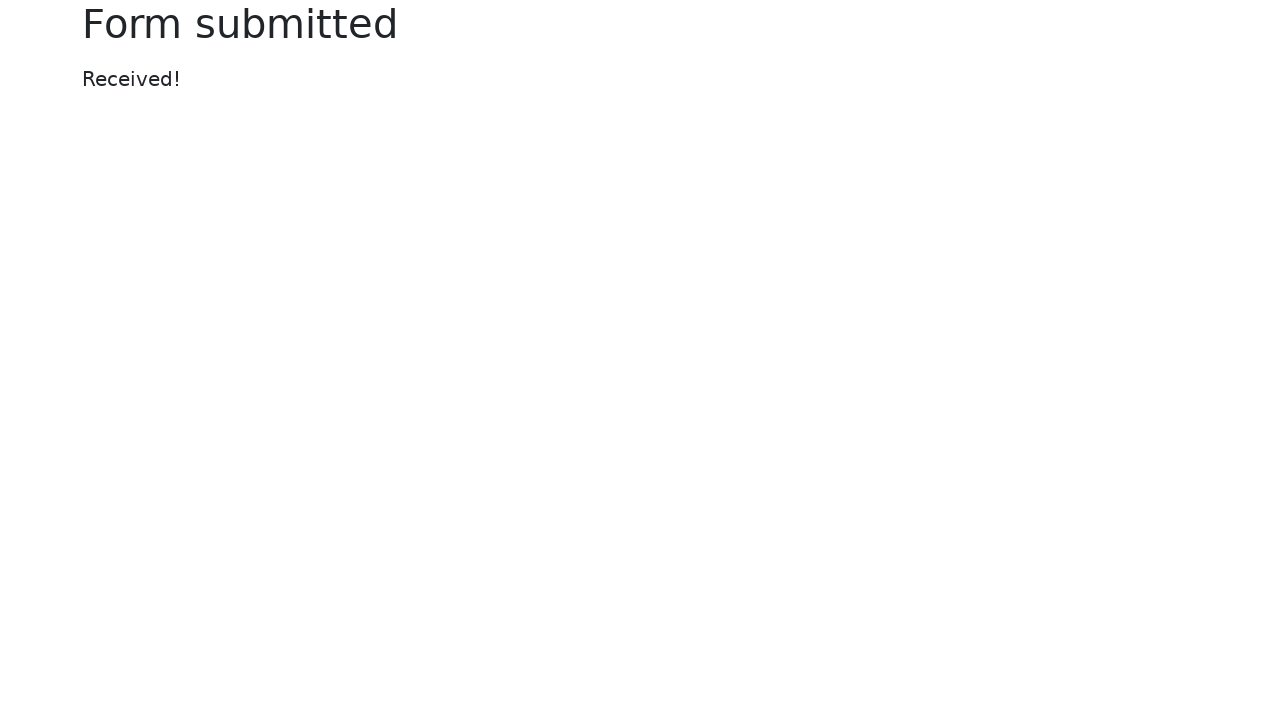